Tests the search functionality on Olimpica e-commerce website by clicking the search field, typing a product query, and submitting the search to verify results are displayed.

Starting URL: https://www.olimpica.com/

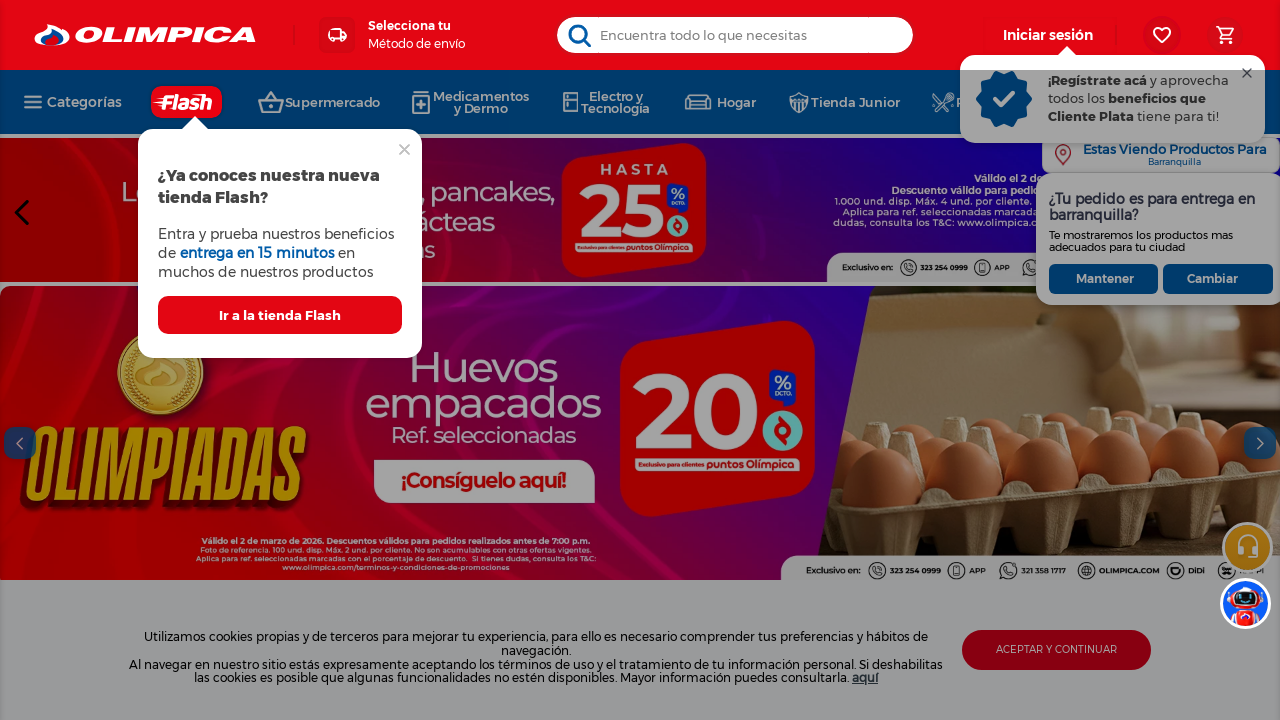

Waited for page to fully load (domcontentloaded)
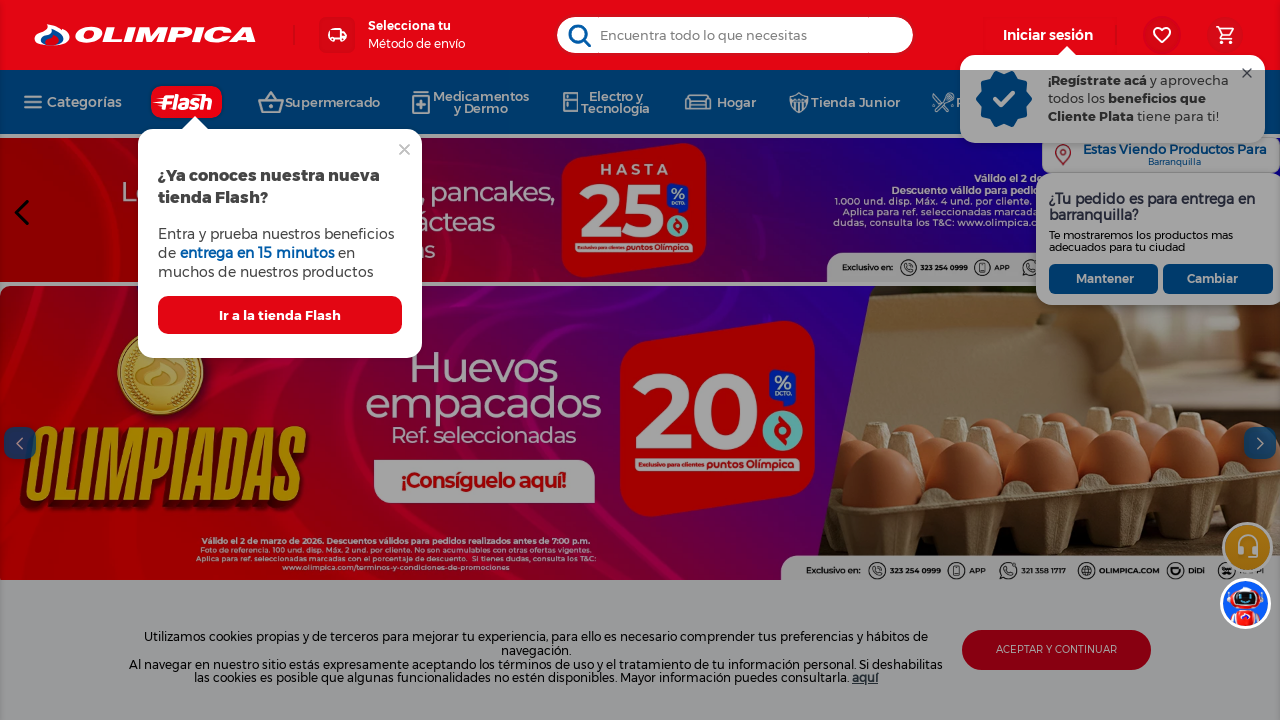

Clicked on the search input field at (891, 35) on .c-muted-2.fw5.flex.items-center.t-body.bg-base.vtex-input__suffix.br2.bl-0.br--
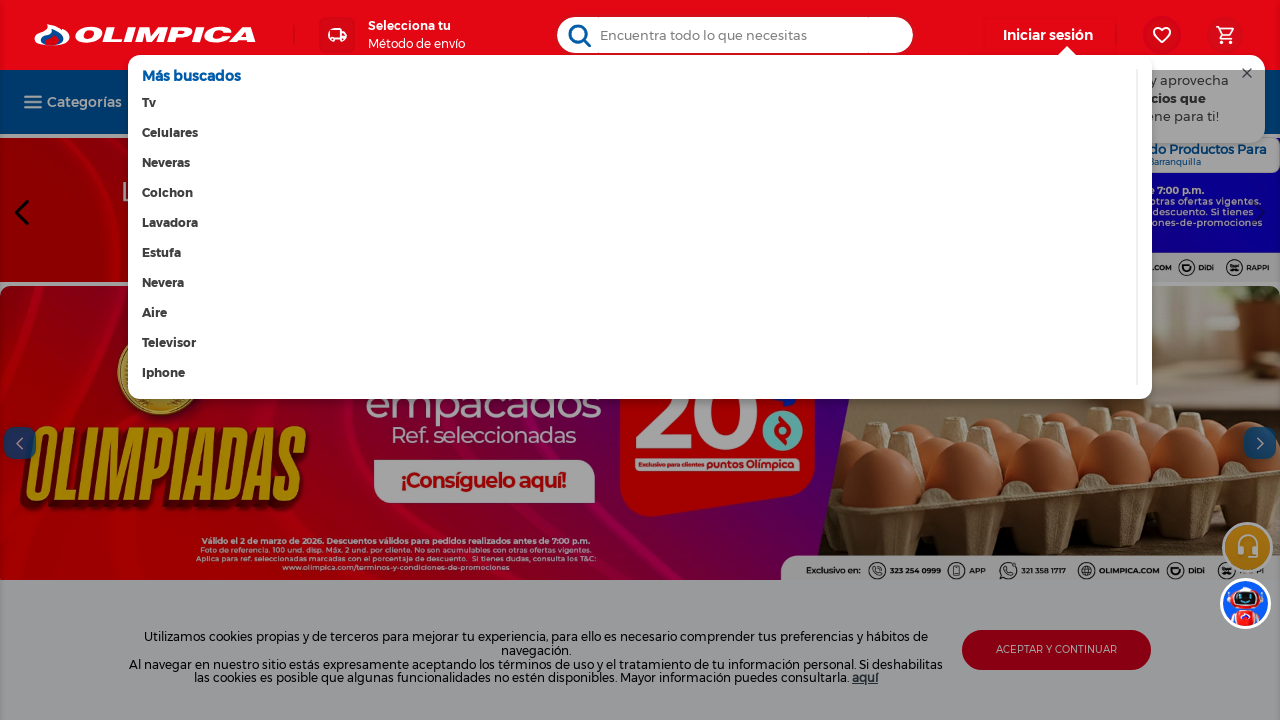

Typed search query 'samsung s23 ultra' in search field
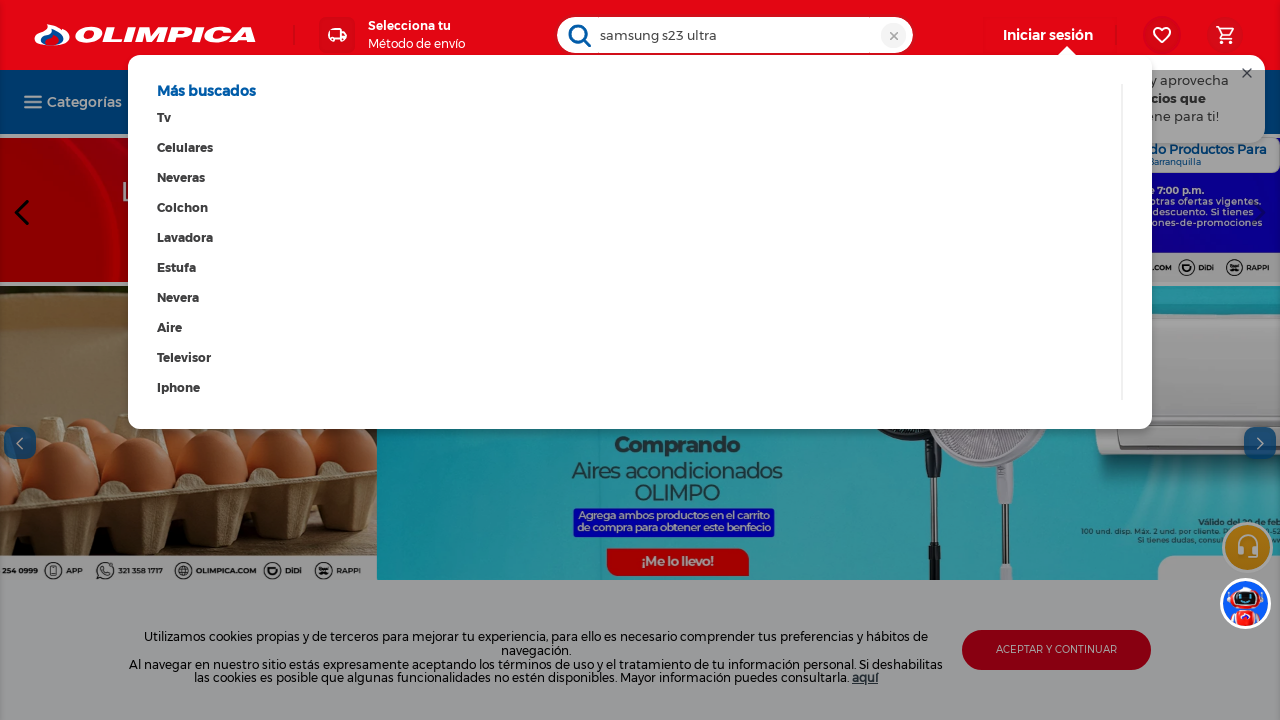

Pressed Enter to submit the search
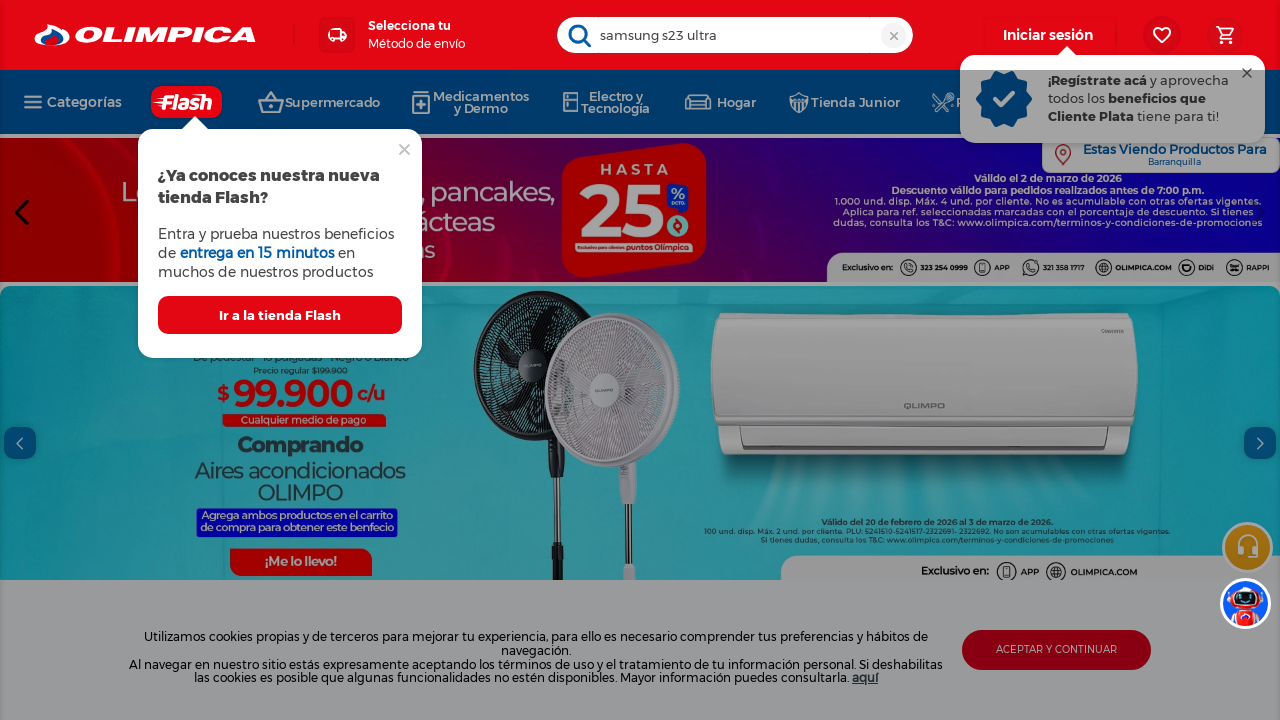

Waited for search results page to fully load
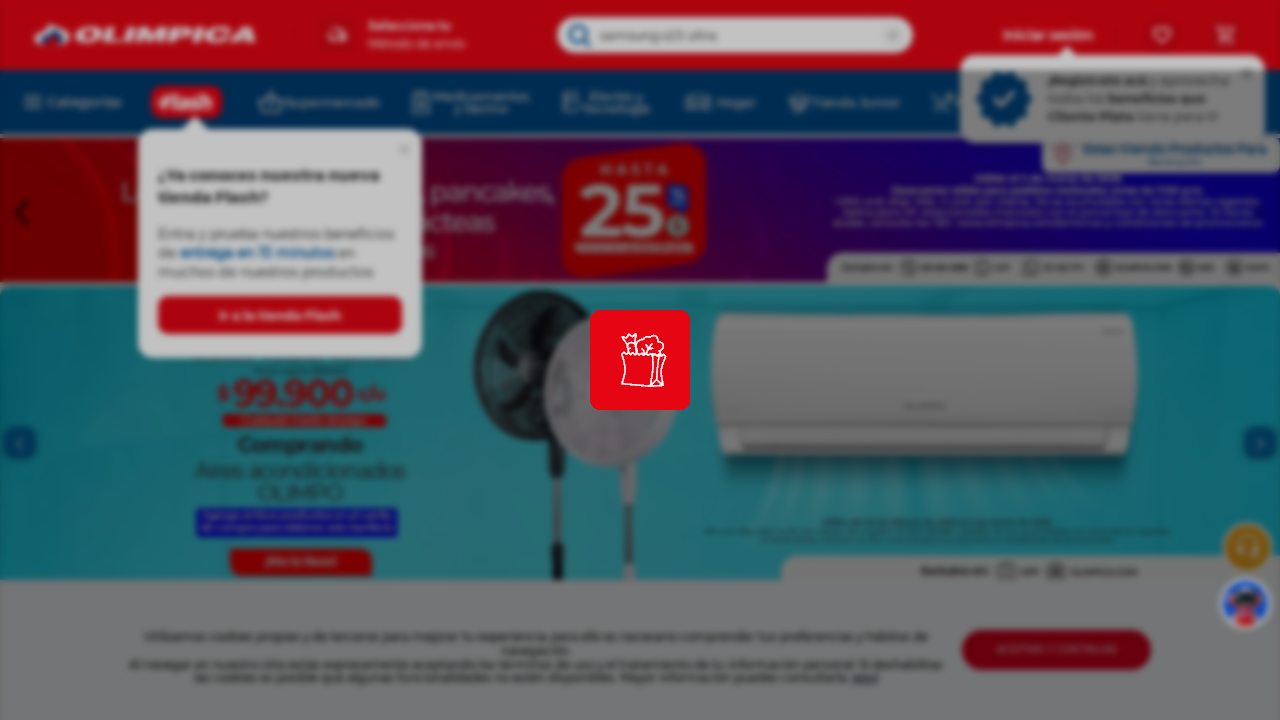

Verified search results are displayed with product titles
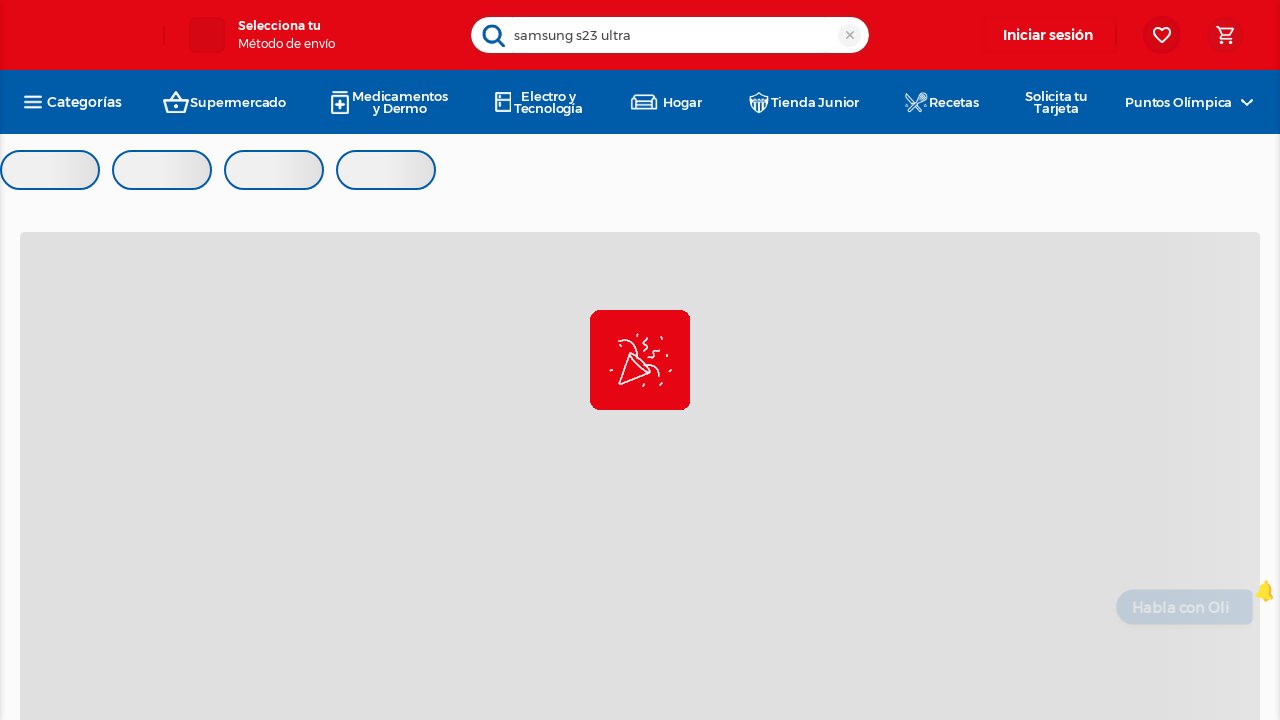

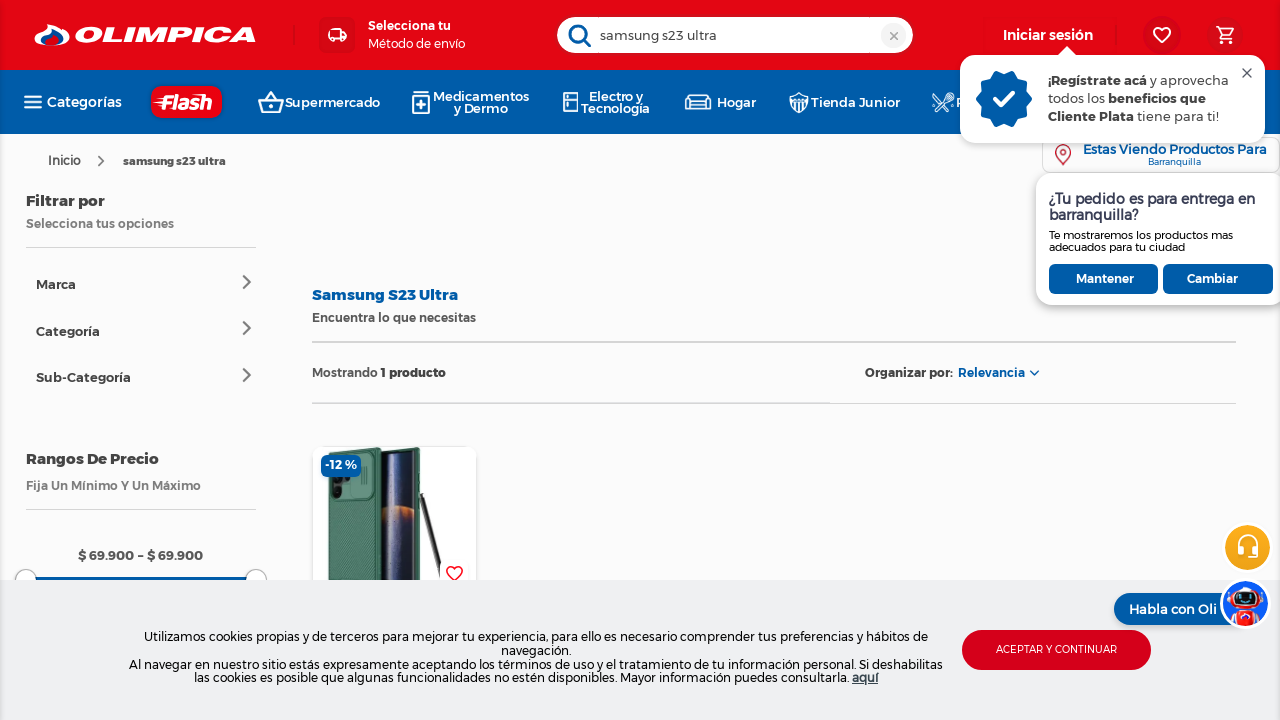